Tests a practice registration form by filling in personal details including first name, last name, email, gender selection, phone number, date of birth, file upload, and address fields.

Starting URL: https://demoqa.com/automation-practice-form

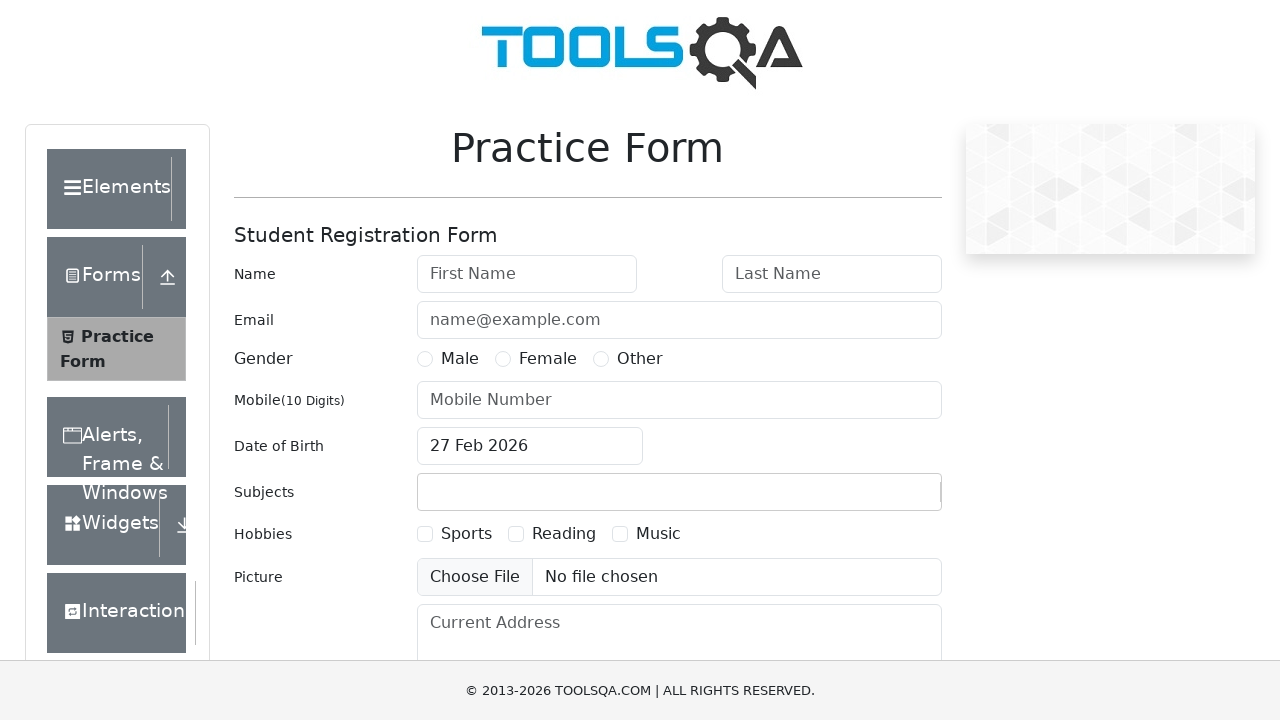

Filled first name field with 'Sarah' on #firstName
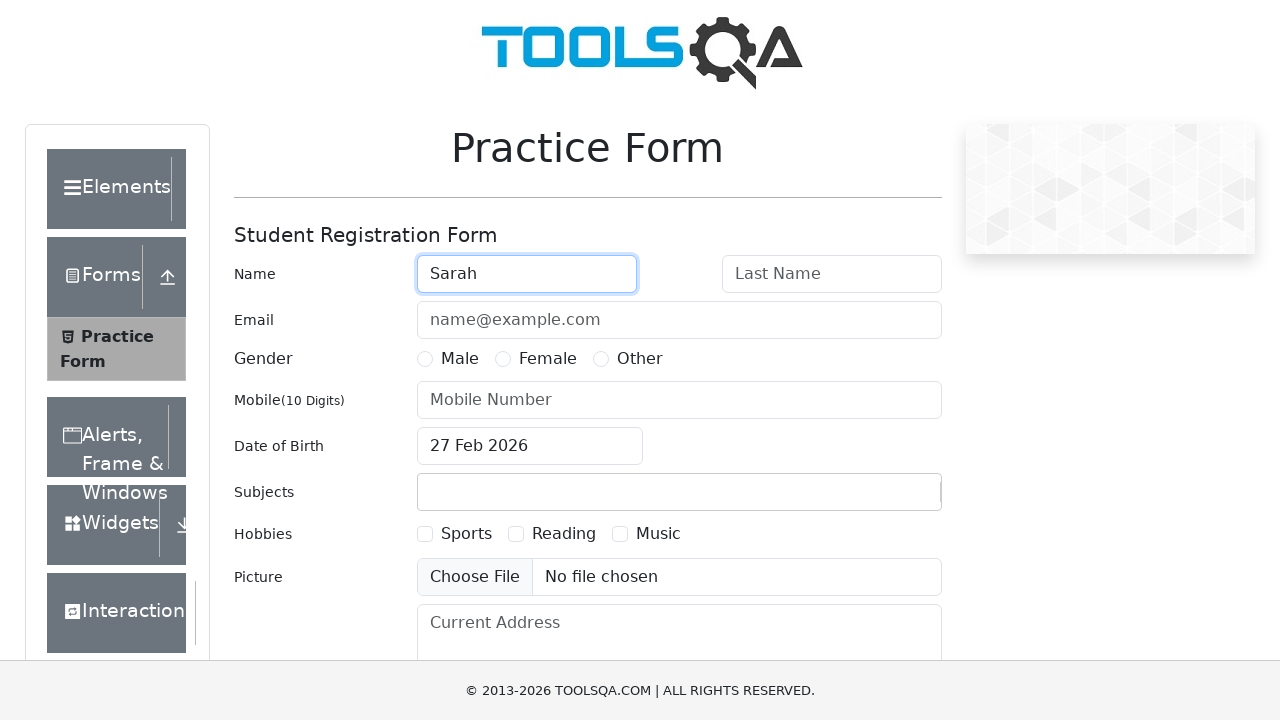

Filled last name field with 'Johnson' on #lastName
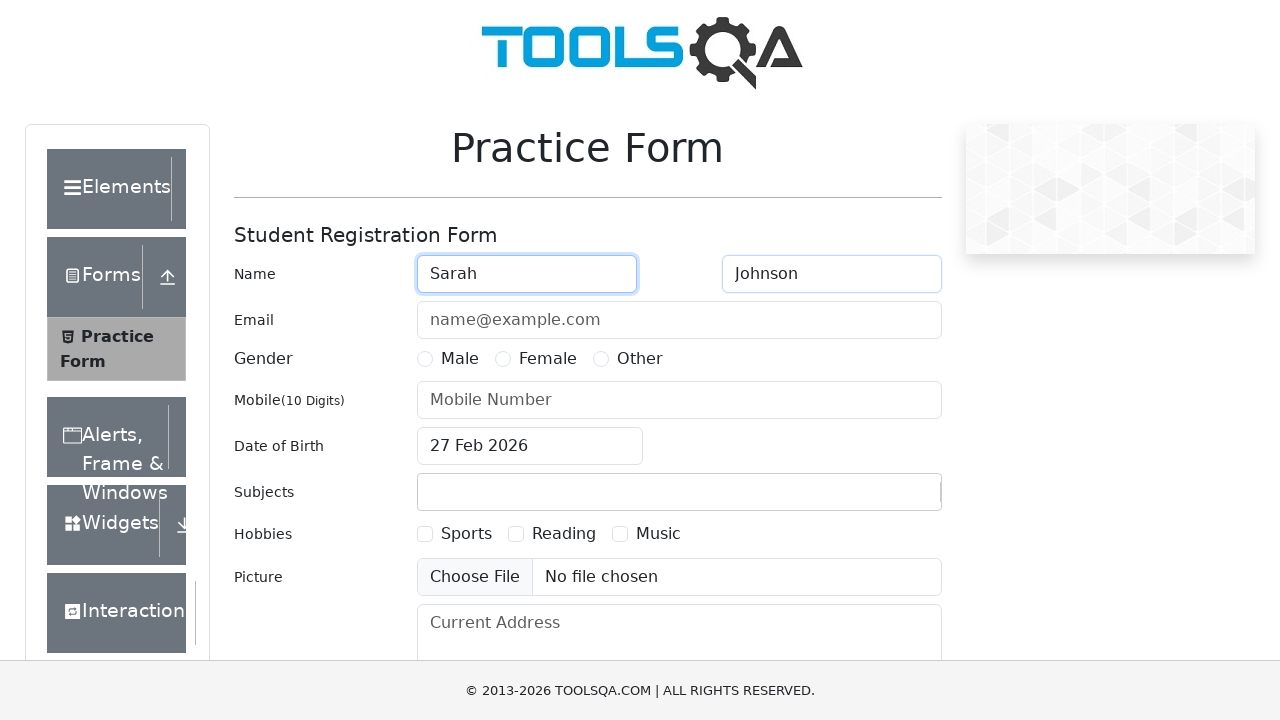

Filled email field with 'sarah.johnson@example.com' on #userEmail
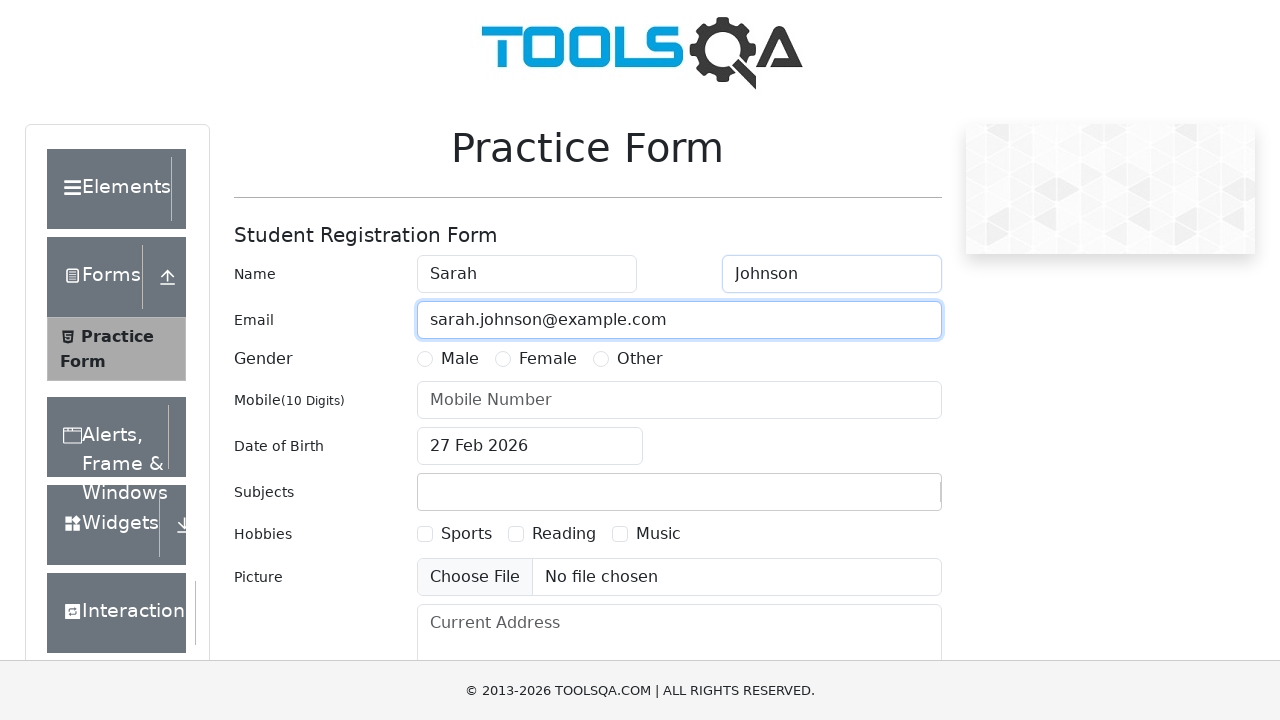

Selected Female gender option at (536, 359) on xpath=//*[@id='genterWrapper']/div[2]/div[2]
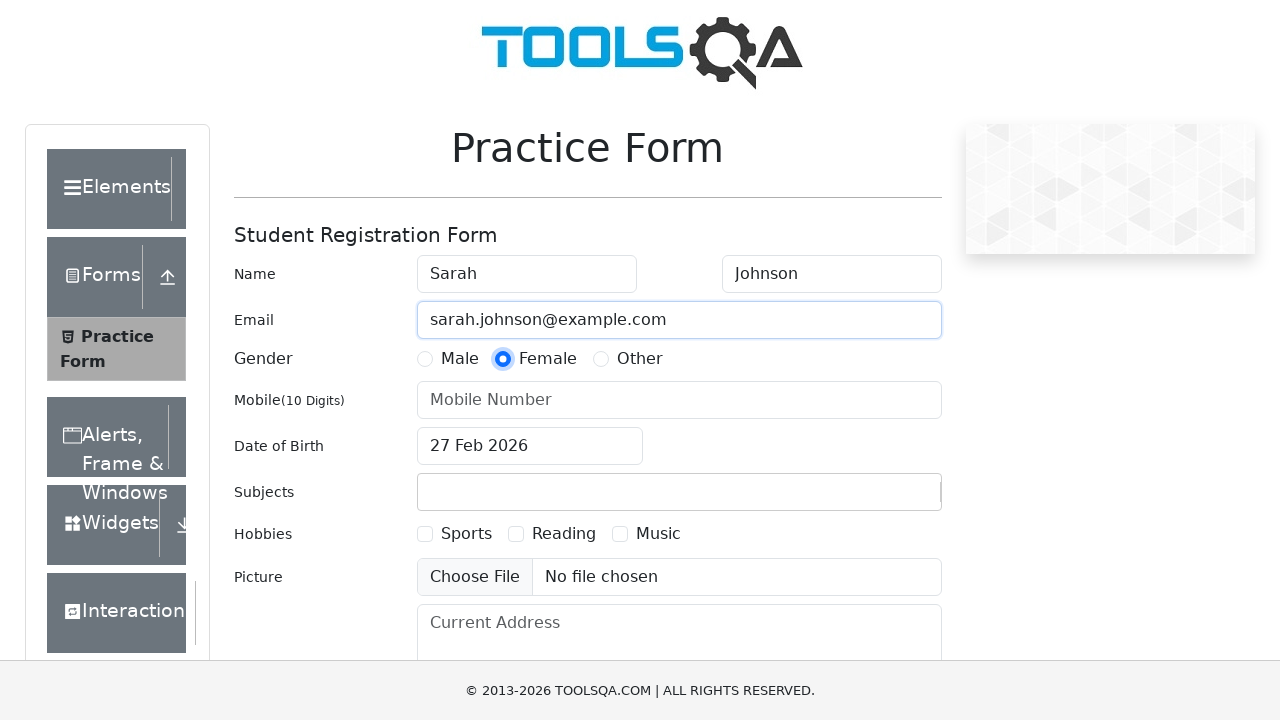

Filled phone number field with '8765432190' on #userNumber
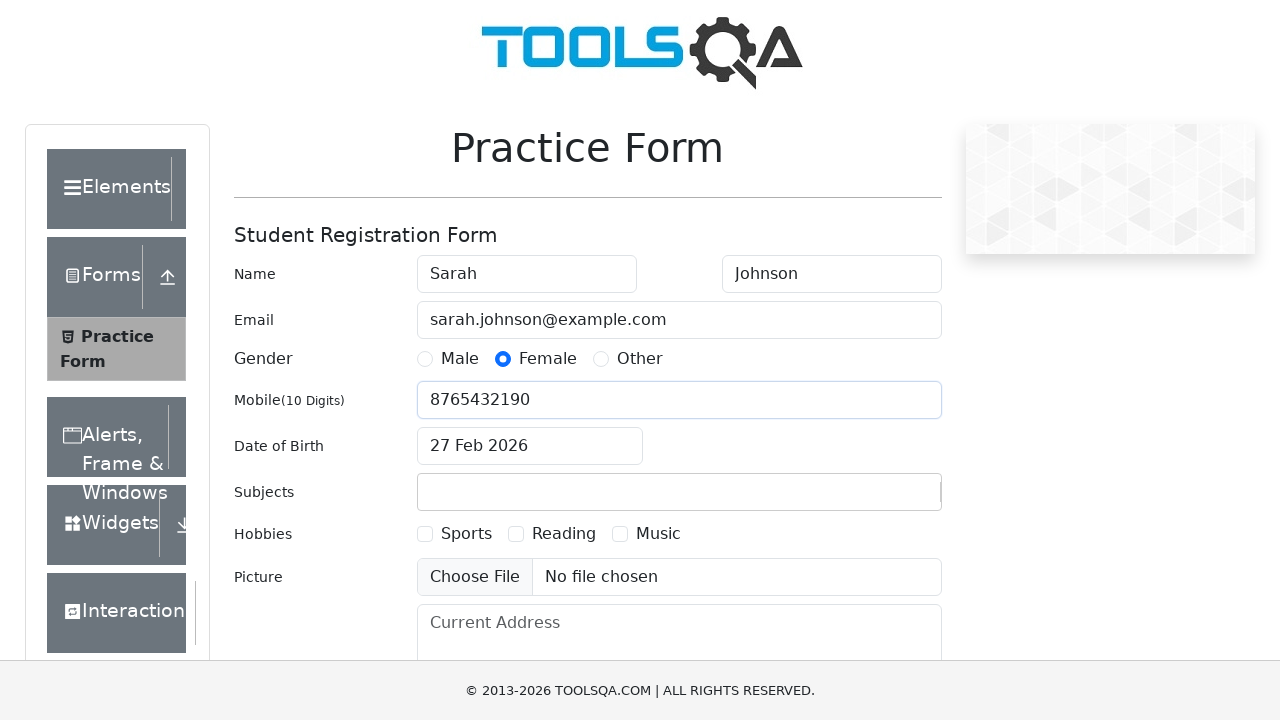

Clicked date of birth input to open date picker at (530, 446) on #dateOfBirthInput
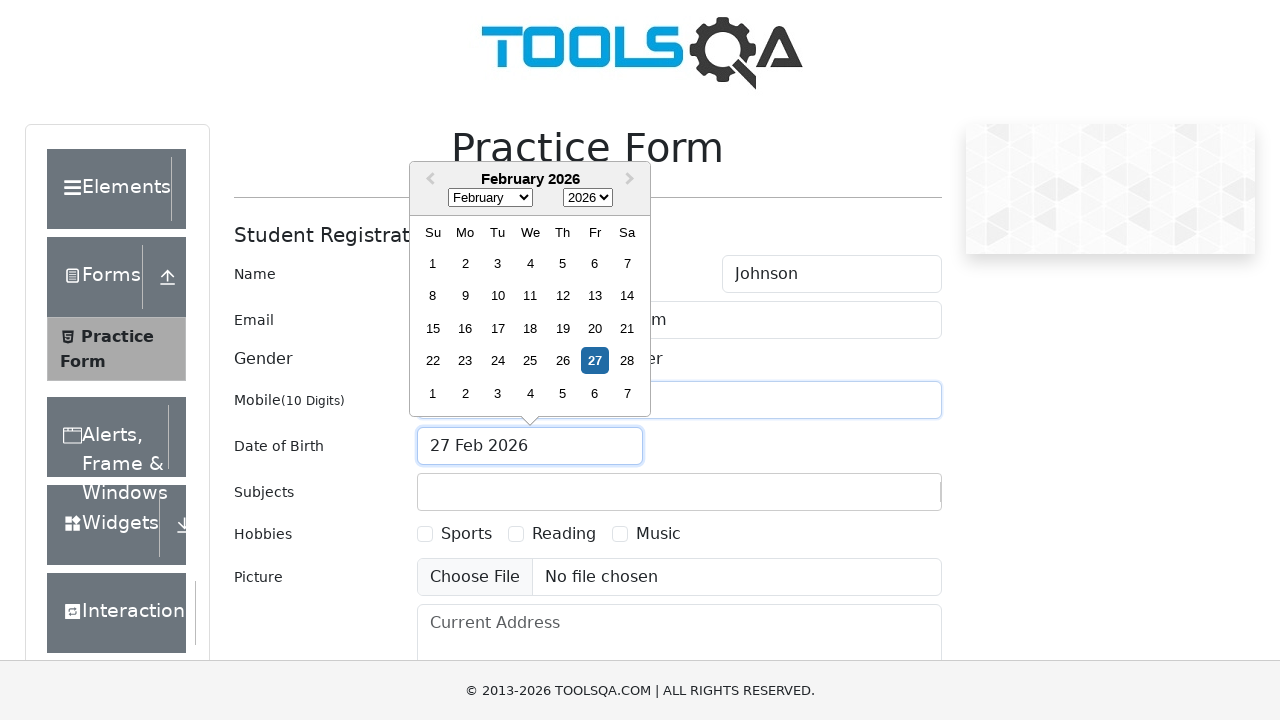

Pressed Escape to close date picker
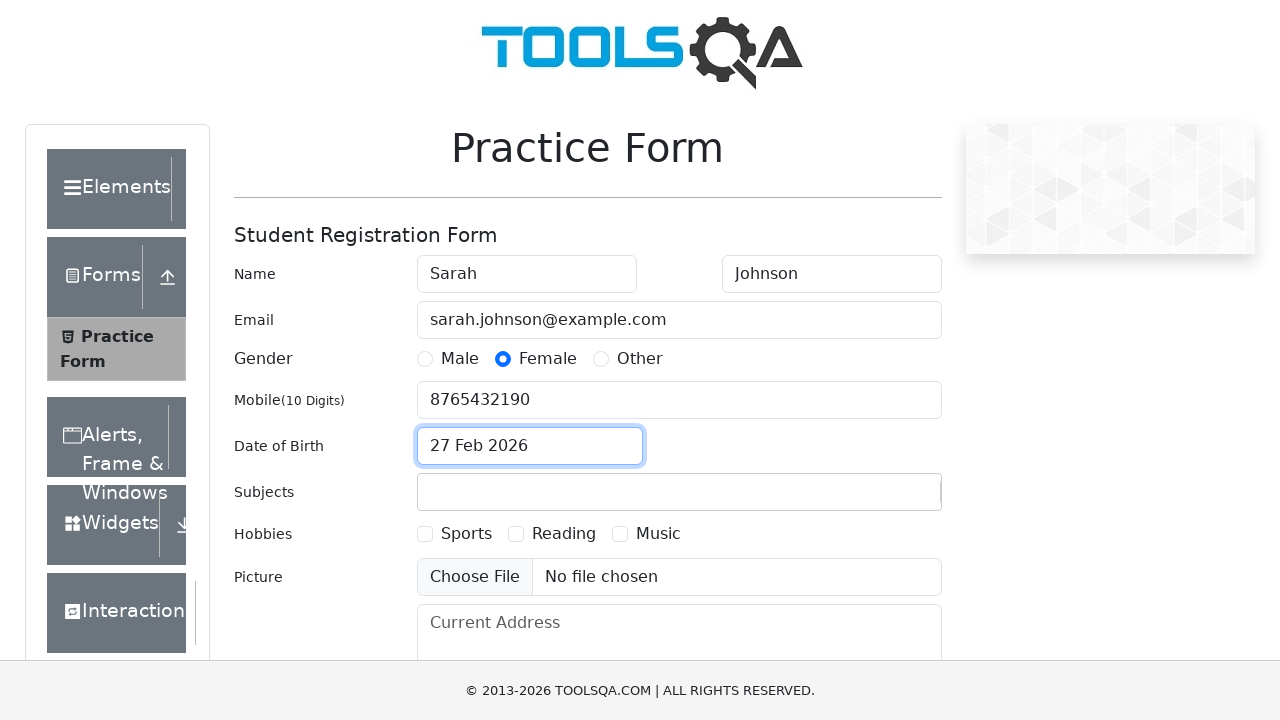

Filled current address field with '123 Main Street, Boston' on #currentAddress
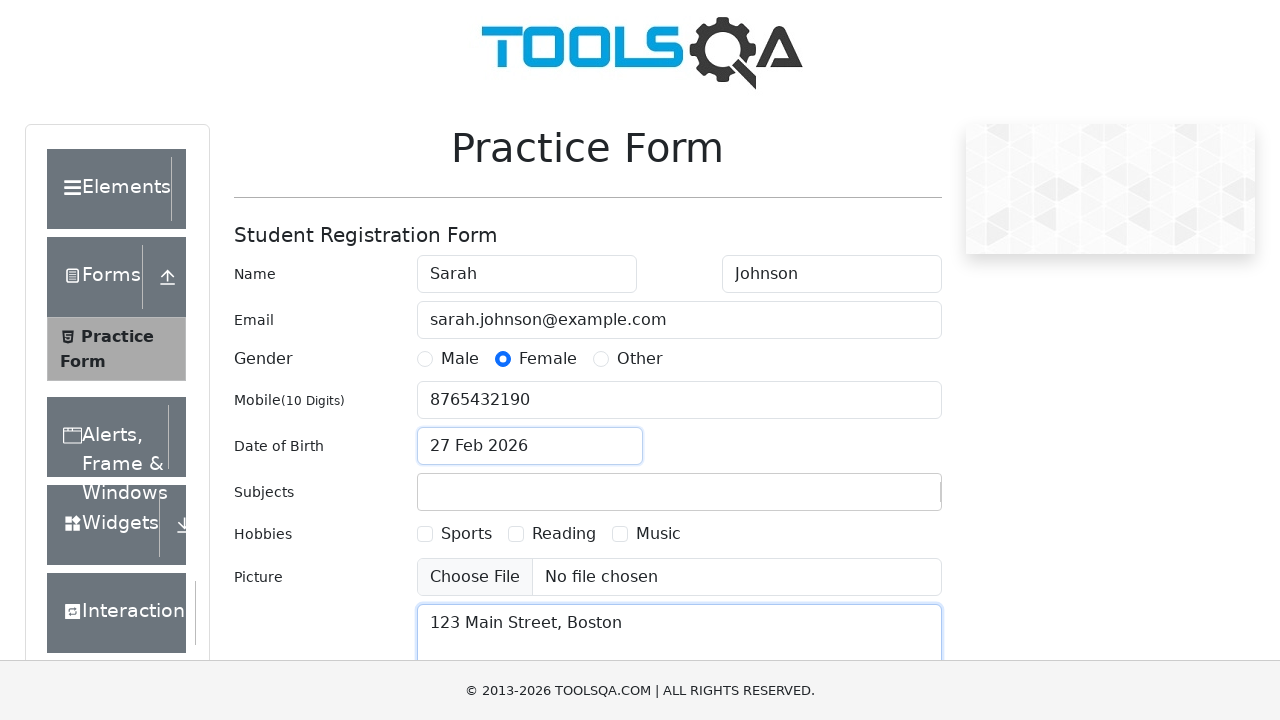

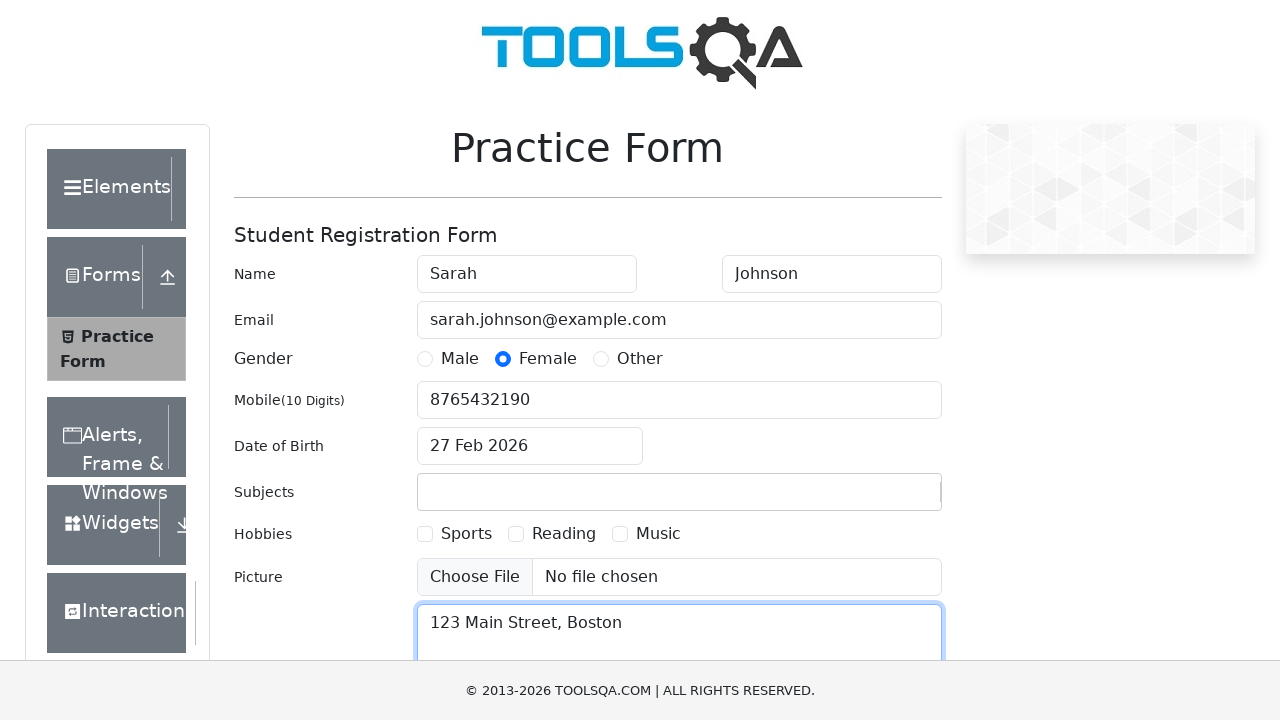